Tests iframe interaction by clicking a navbar toggler icon element inside an iframe

Starting URL: https://www.qa-practice.com/elements/iframe/iframe_page

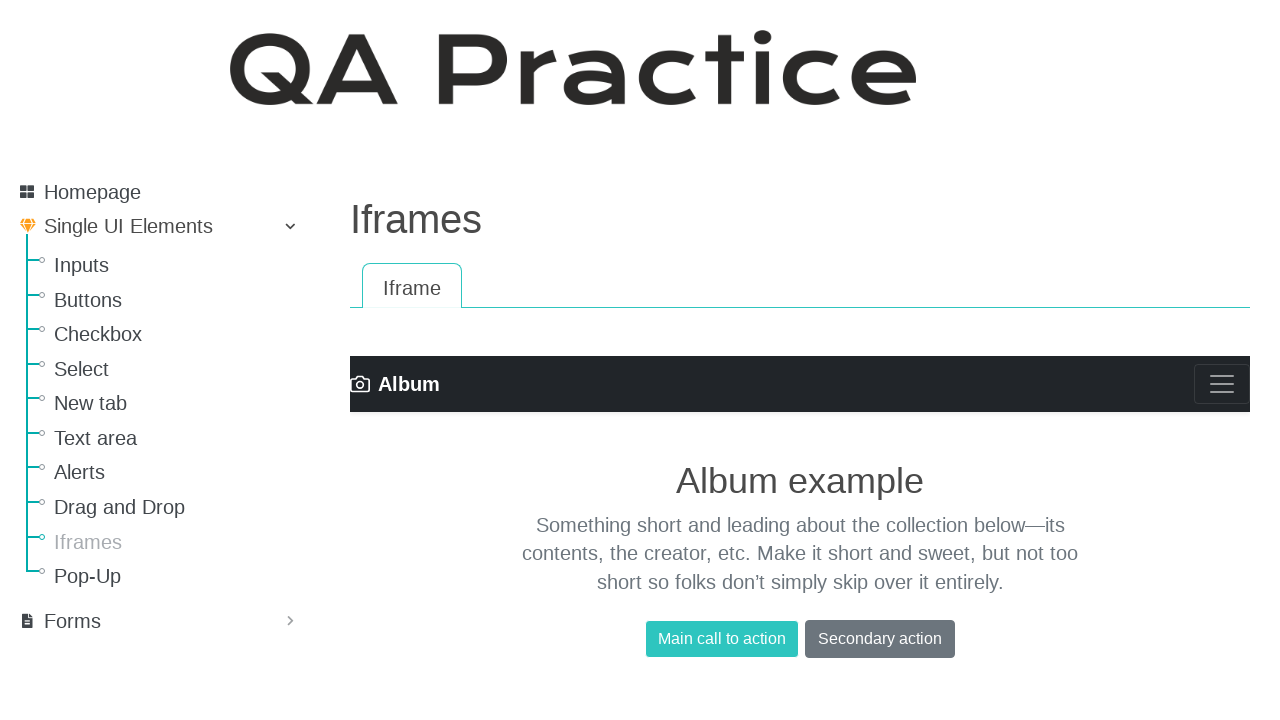

Navigated to iframe test page
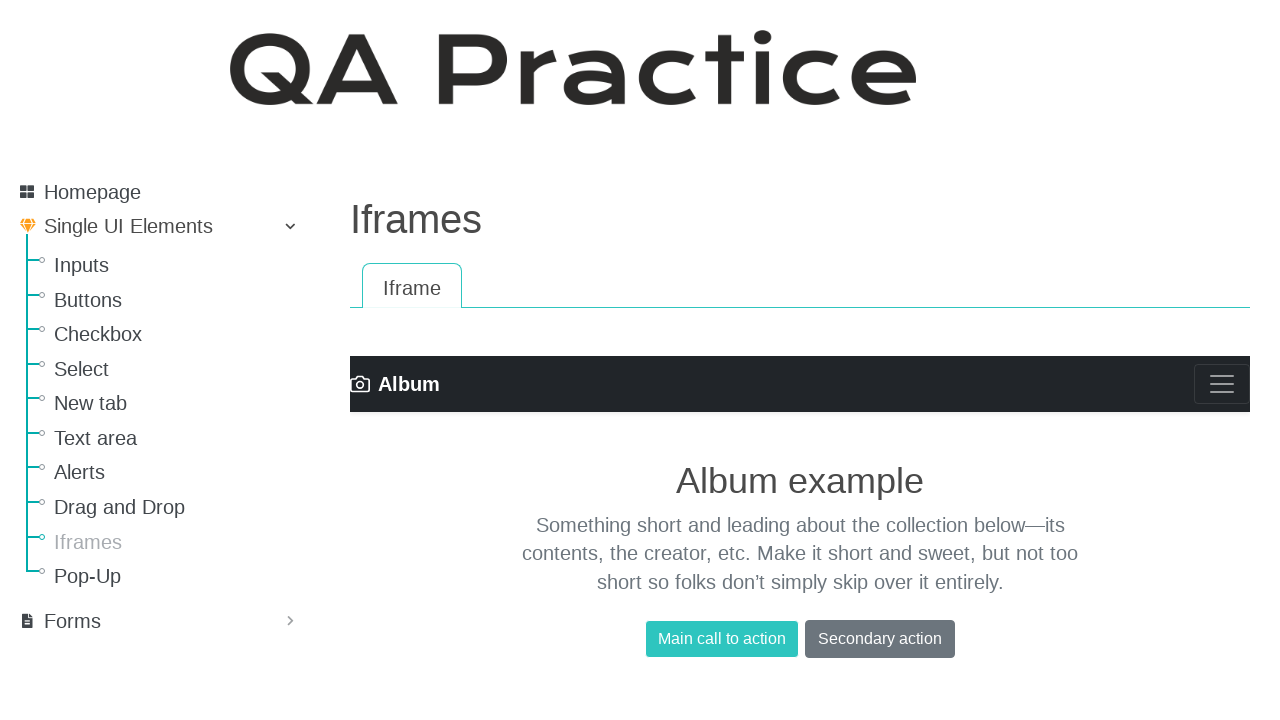

Clicked navbar toggler icon inside iframe at (1222, 384) on iframe >> internal:control=enter-frame >> .navbar-toggler-icon
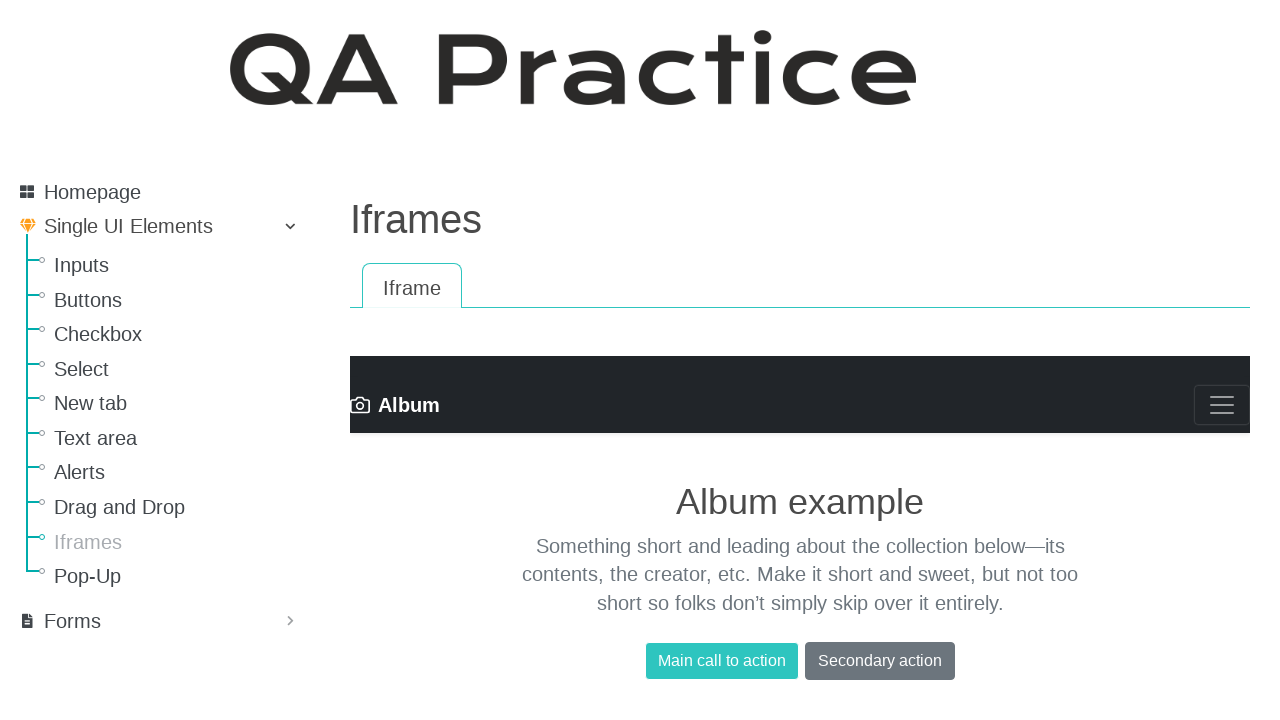

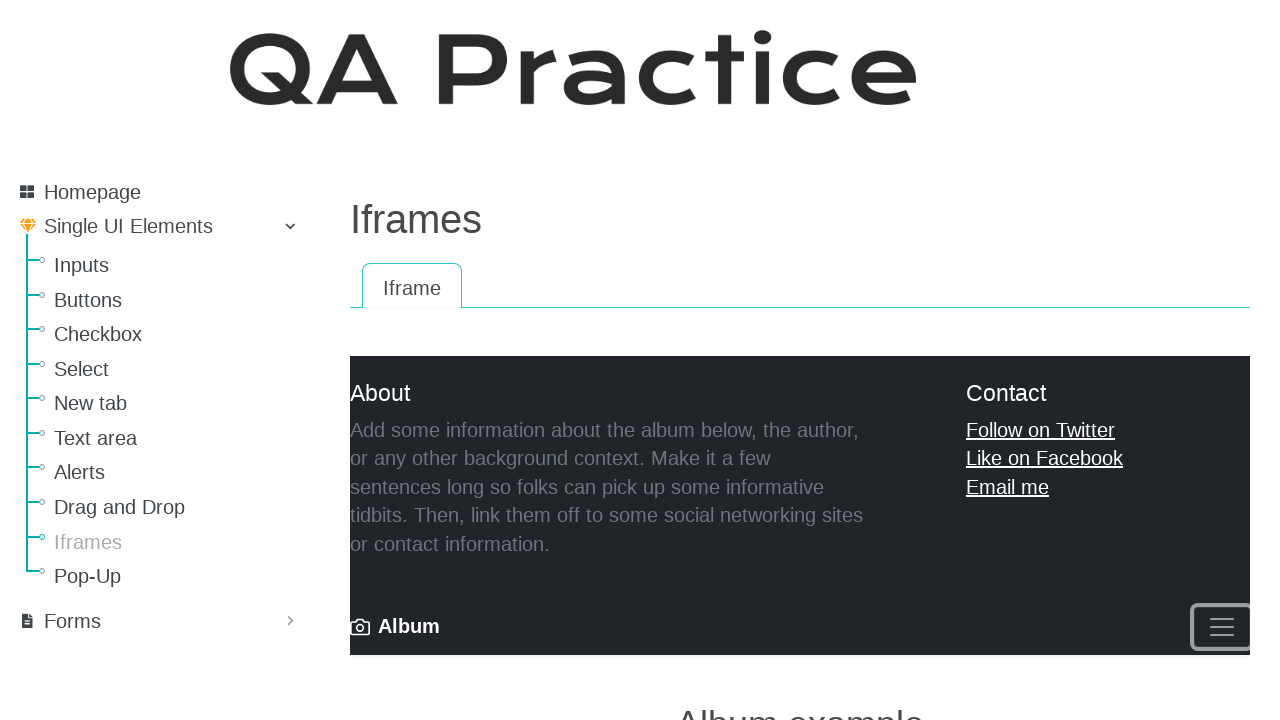